Tests marking all todo items as completed by first creating 3 todos, then clicking the 'Mark all as complete' checkbox

Starting URL: https://demo.playwright.dev/todomvc

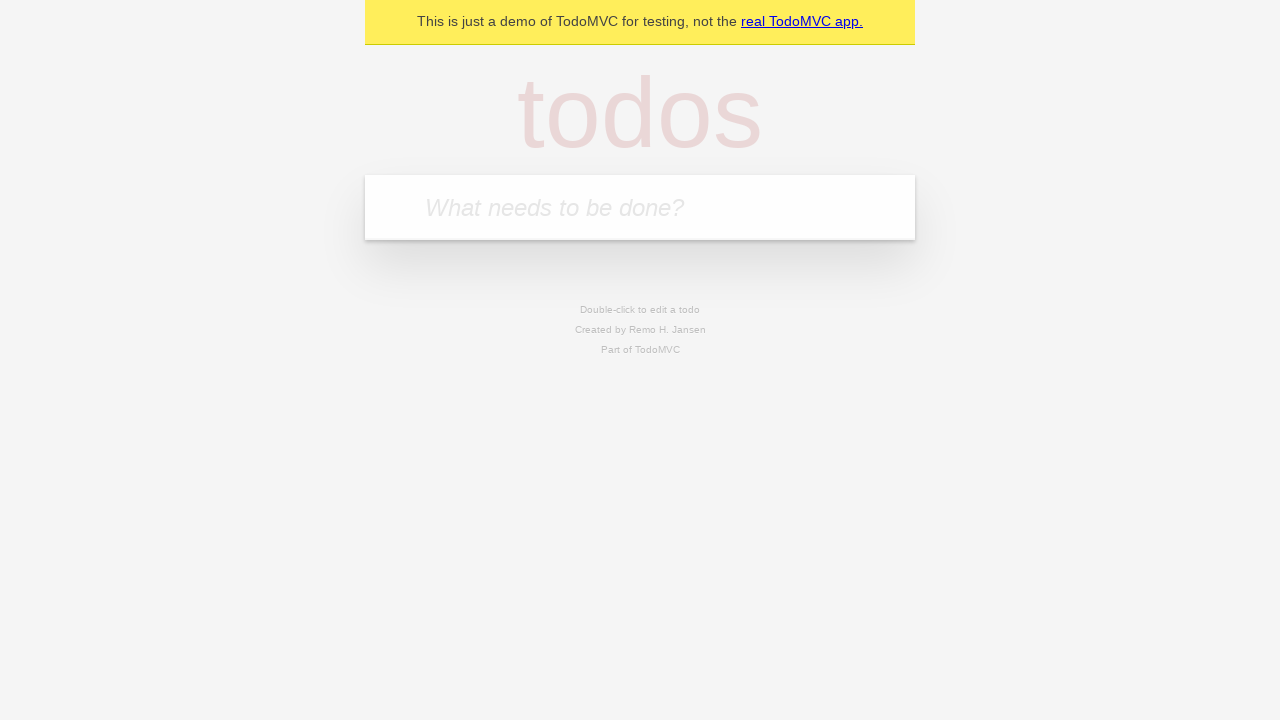

Located the 'What needs to be done?' input field
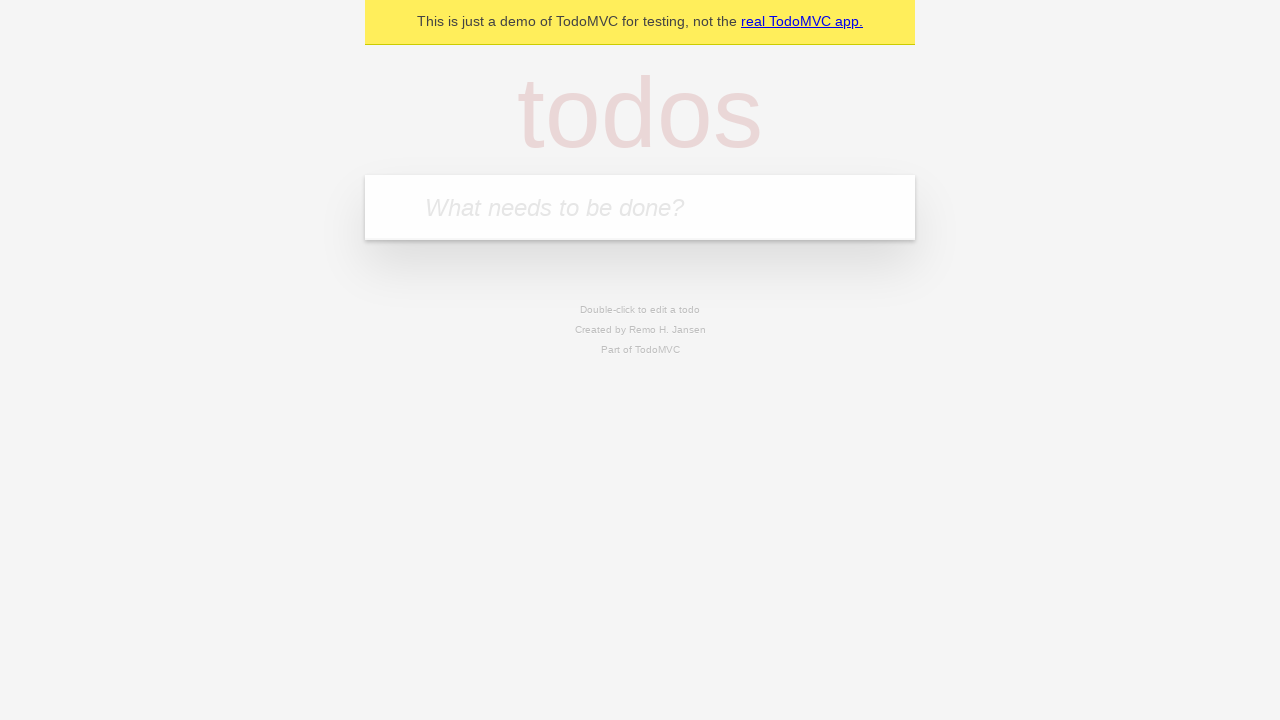

Filled first todo: 'buy some cheese' on internal:attr=[placeholder="What needs to be done?"i]
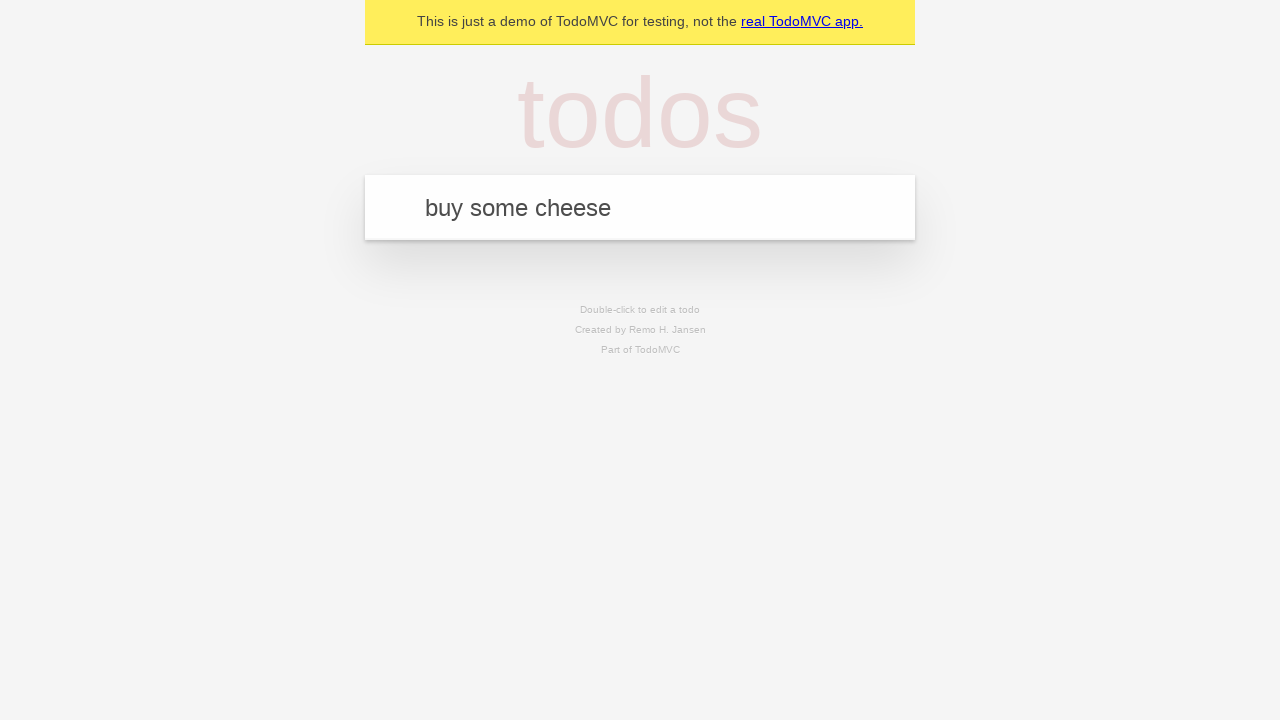

Pressed Enter to create first todo on internal:attr=[placeholder="What needs to be done?"i]
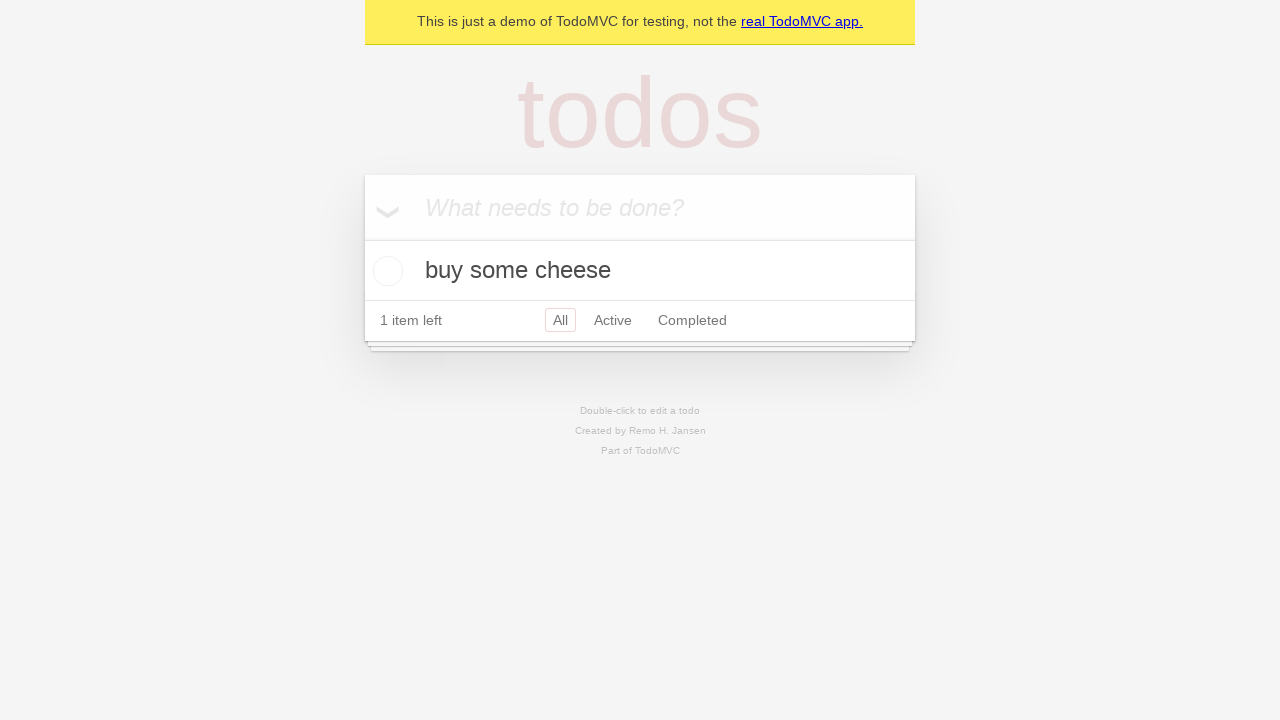

Filled second todo: 'feed the cat' on internal:attr=[placeholder="What needs to be done?"i]
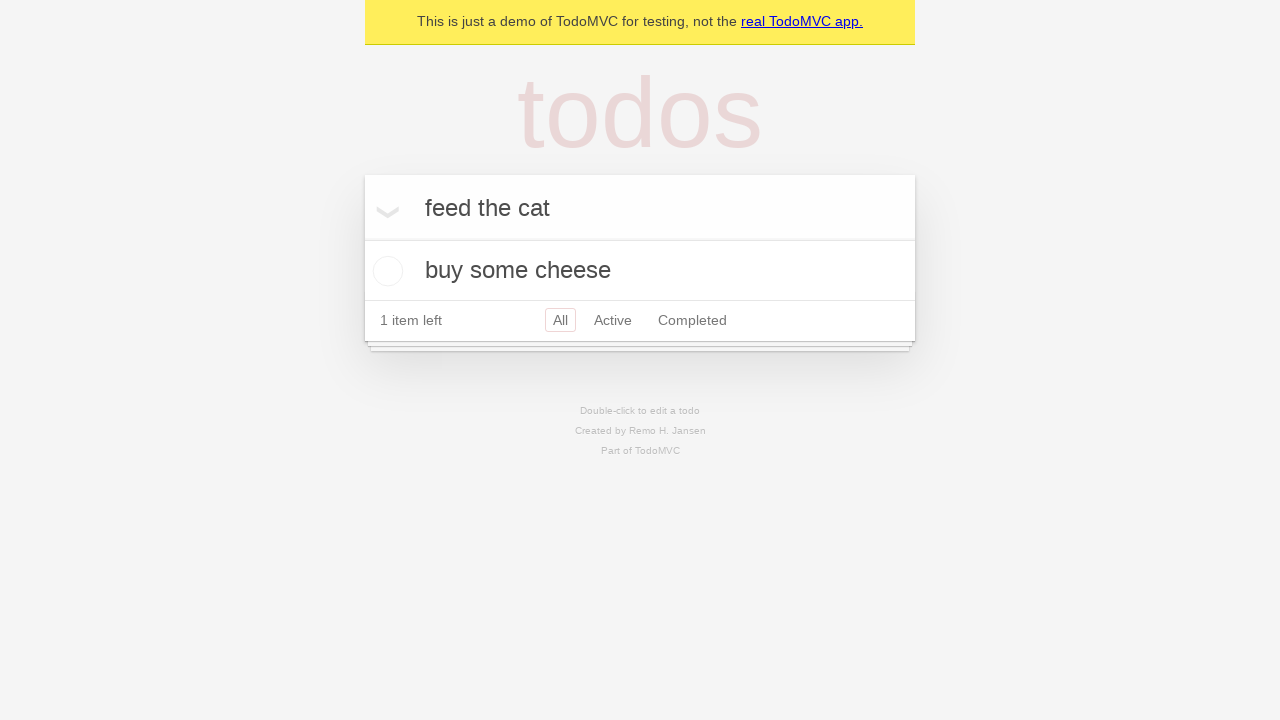

Pressed Enter to create second todo on internal:attr=[placeholder="What needs to be done?"i]
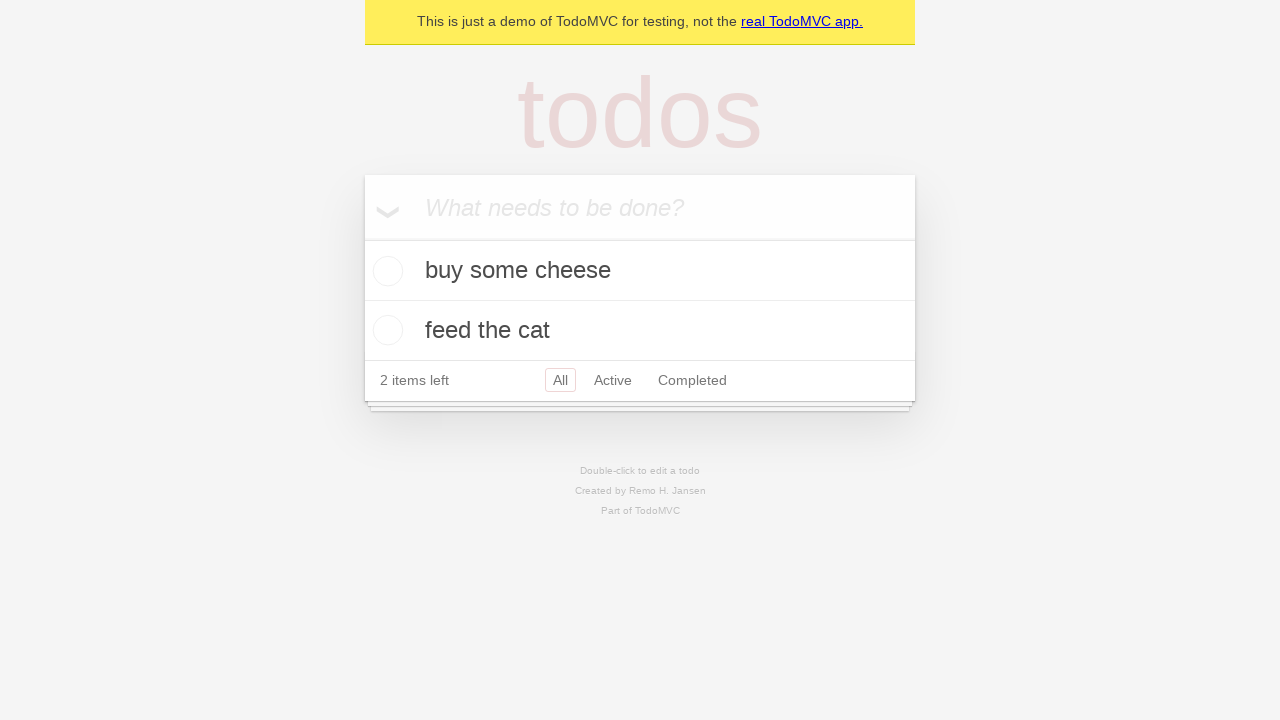

Filled third todo: 'book a doctors appointment' on internal:attr=[placeholder="What needs to be done?"i]
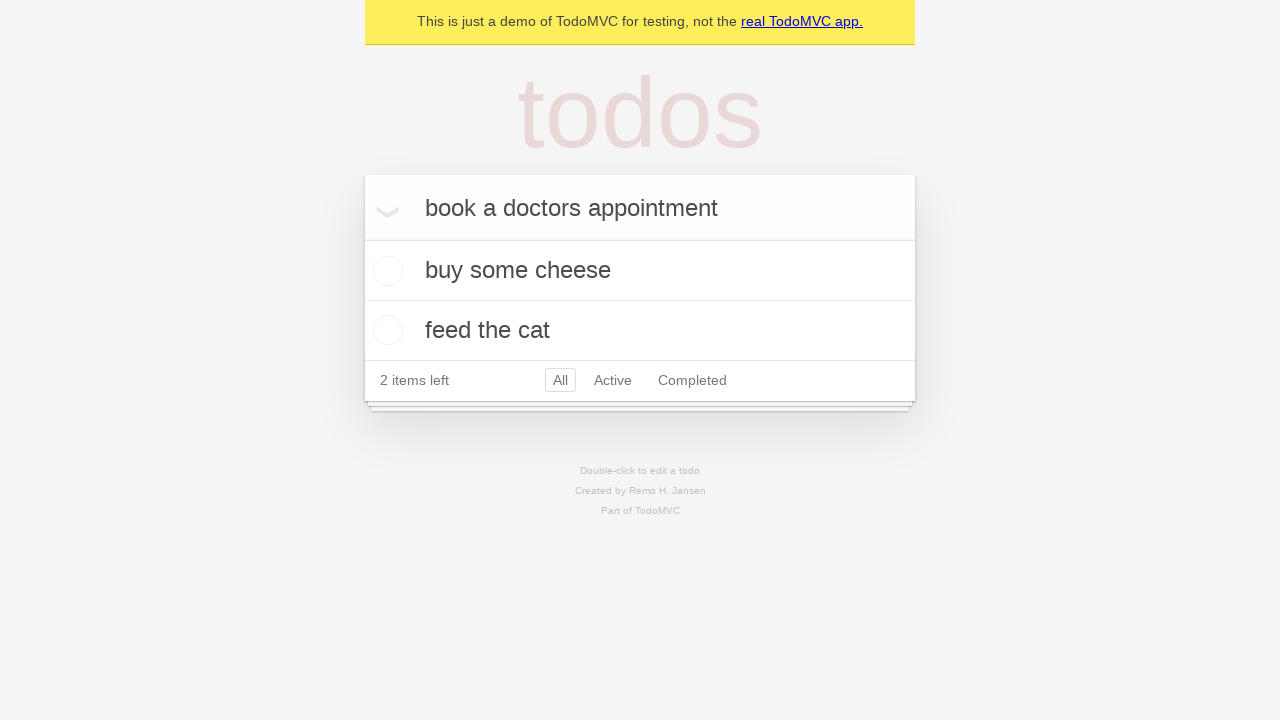

Pressed Enter to create third todo on internal:attr=[placeholder="What needs to be done?"i]
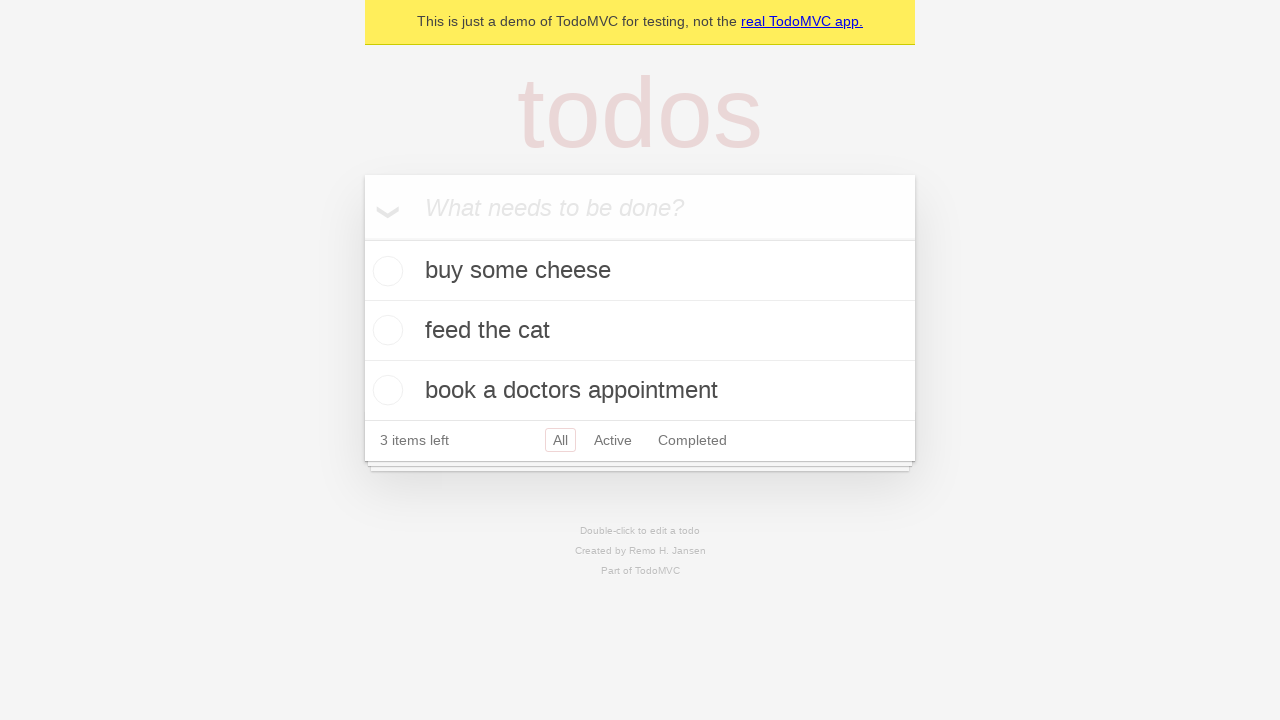

Waited for all 3 todos to be visible on the page
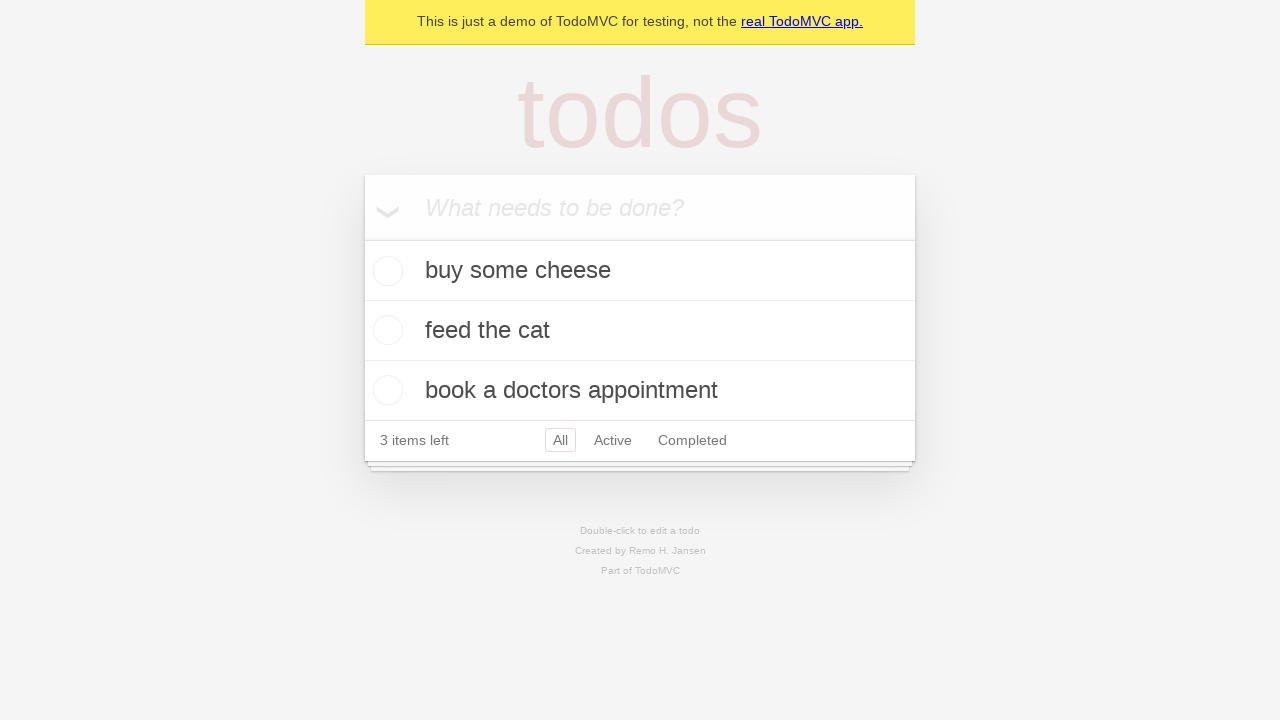

Clicked 'Mark all as complete' checkbox at (362, 238) on internal:label="Mark all as complete"i
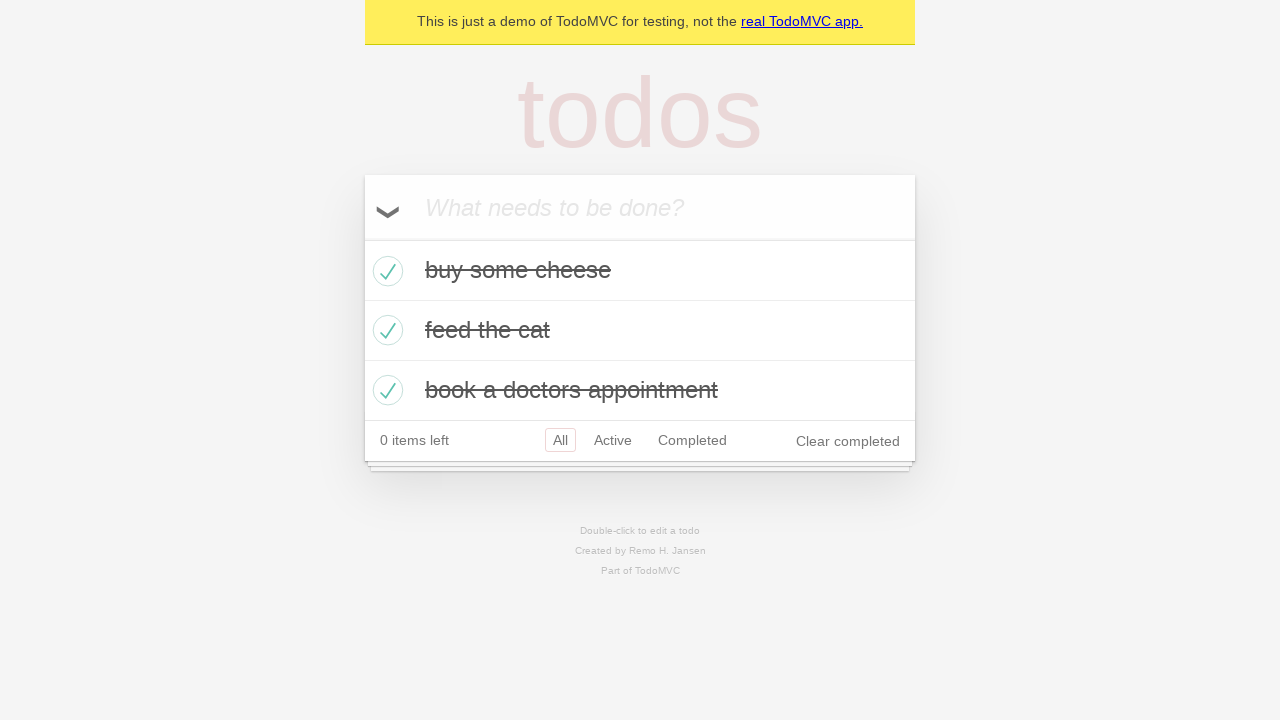

Verified all todo items are marked as completed
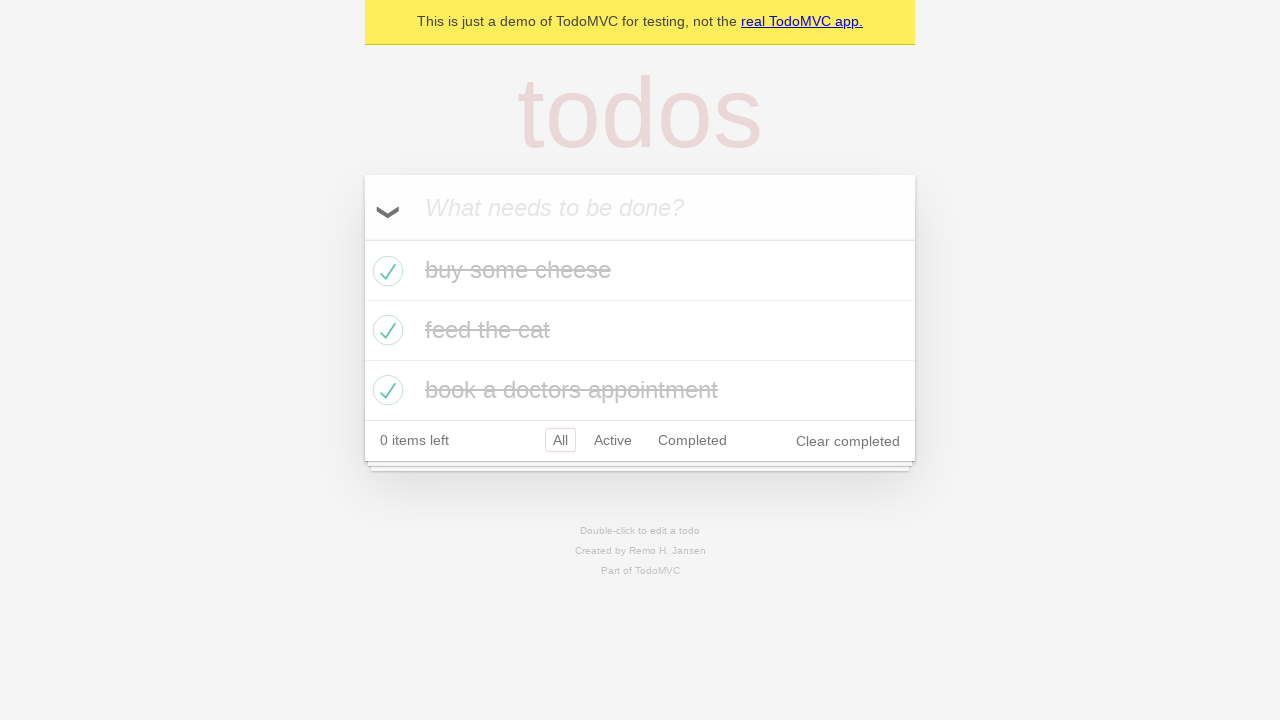

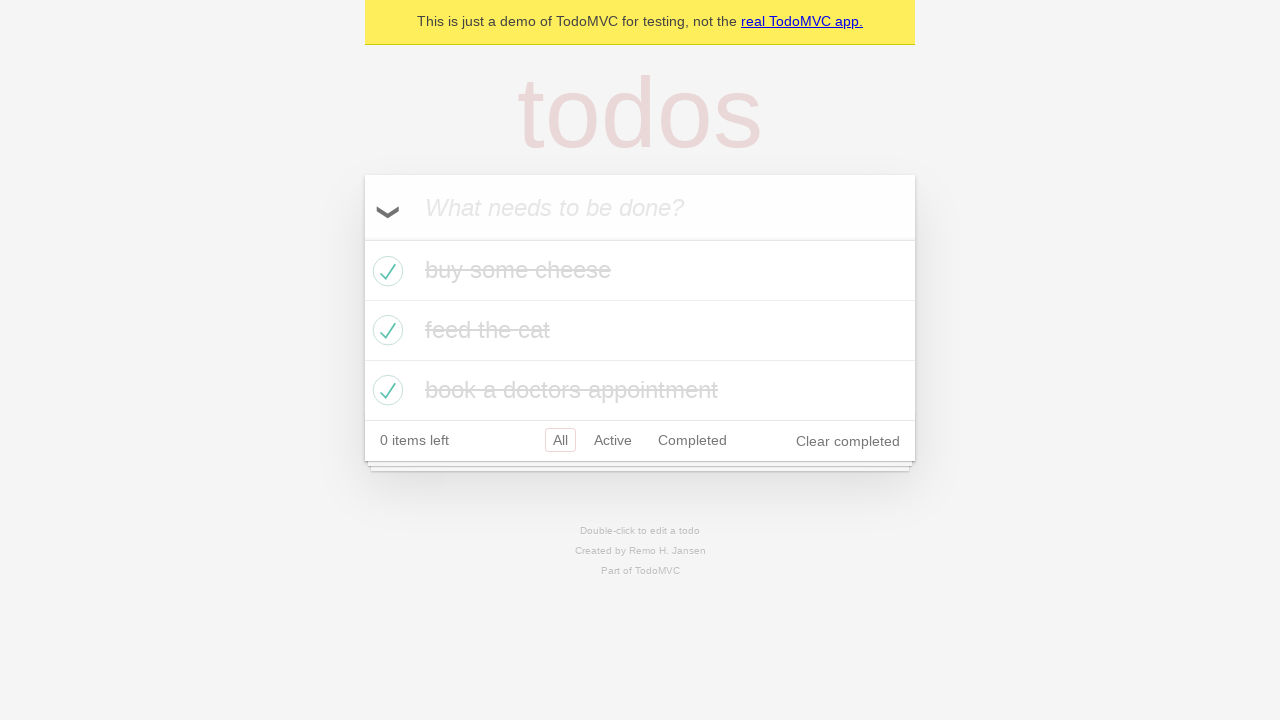